Opens USPS homepage and clicks on the Send Mail & Packages link, then verifies navigation

Starting URL: https://www.usps.com/

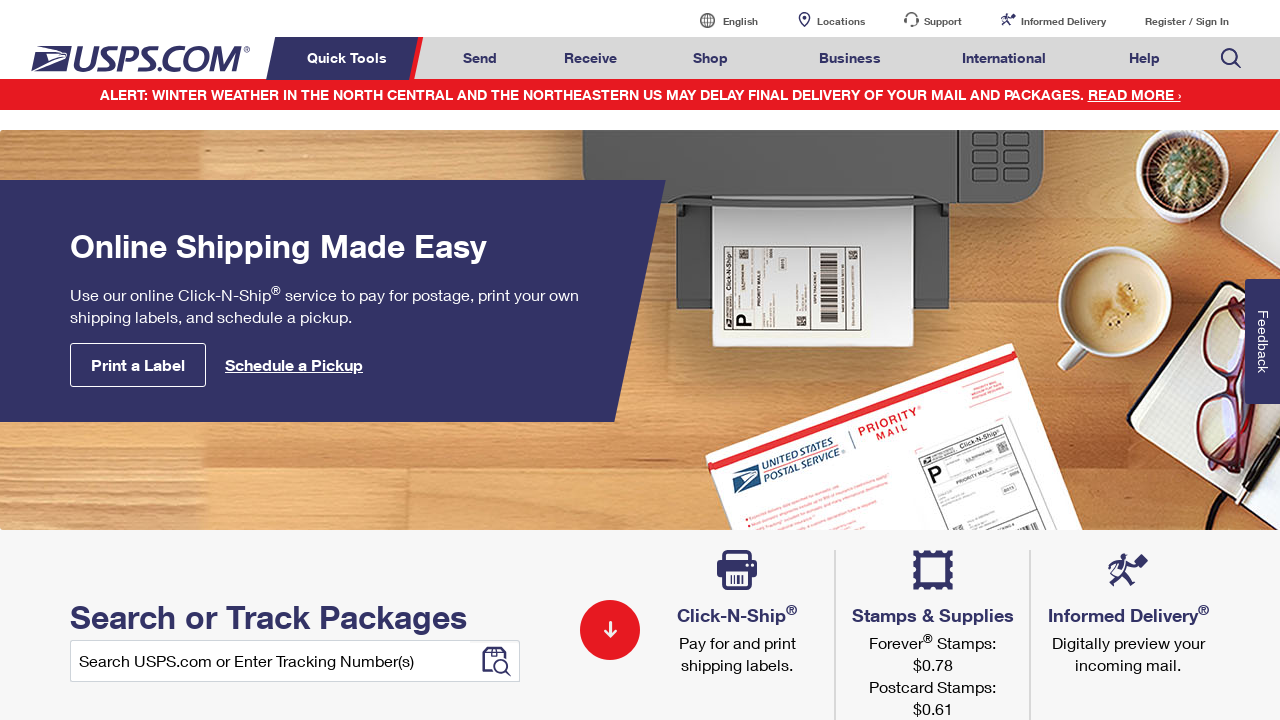

Clicked on Send Mail & Packages link at (480, 58) on a#mail-ship-width
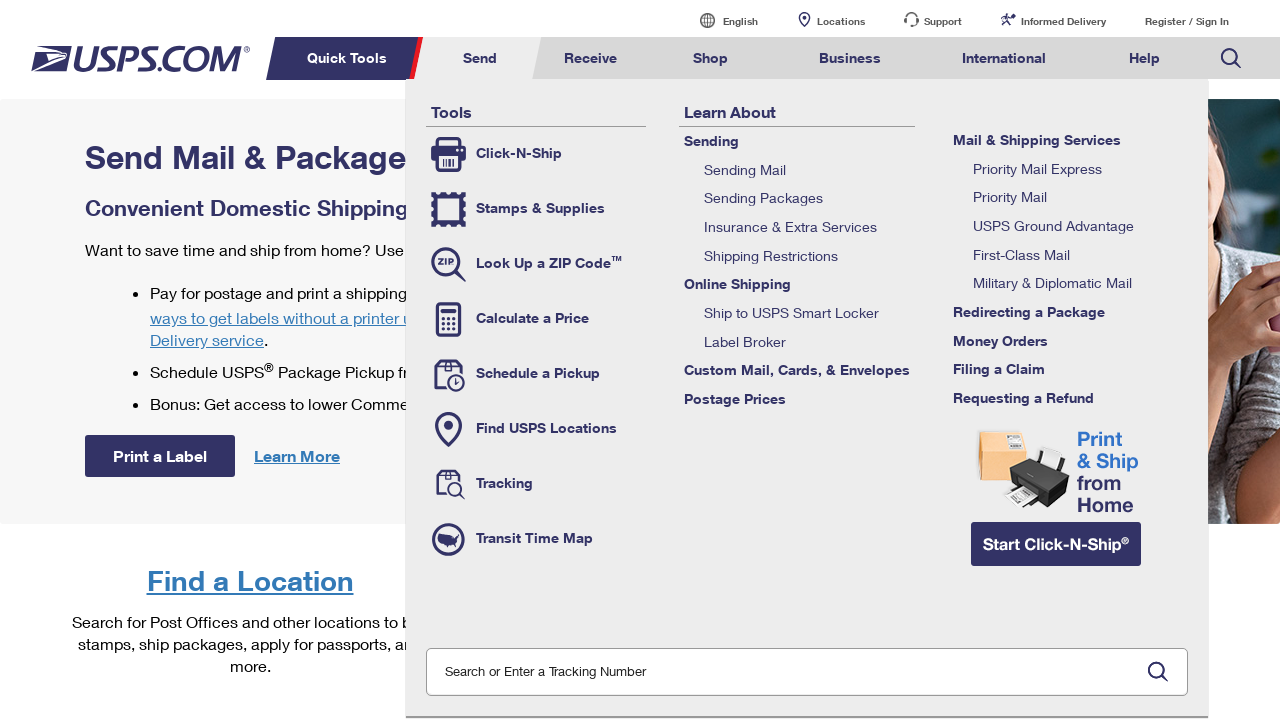

Verified page title is 'Send Mail & Packages | USPS'
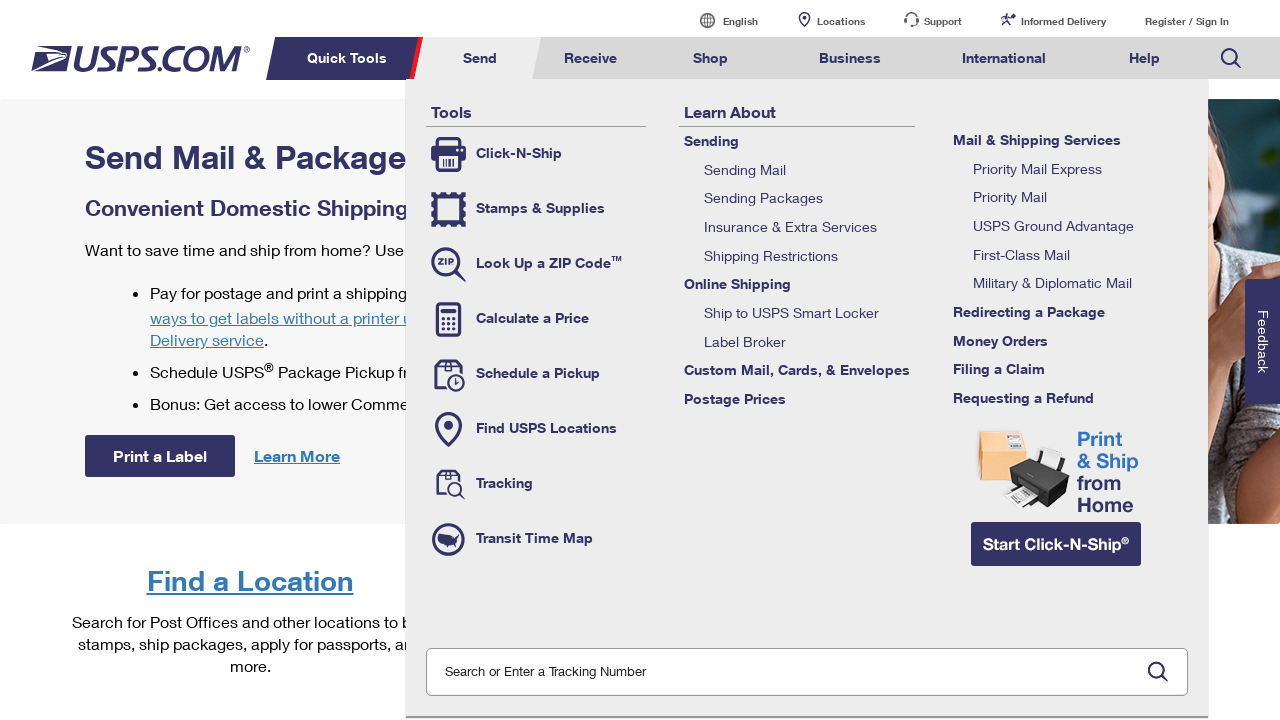

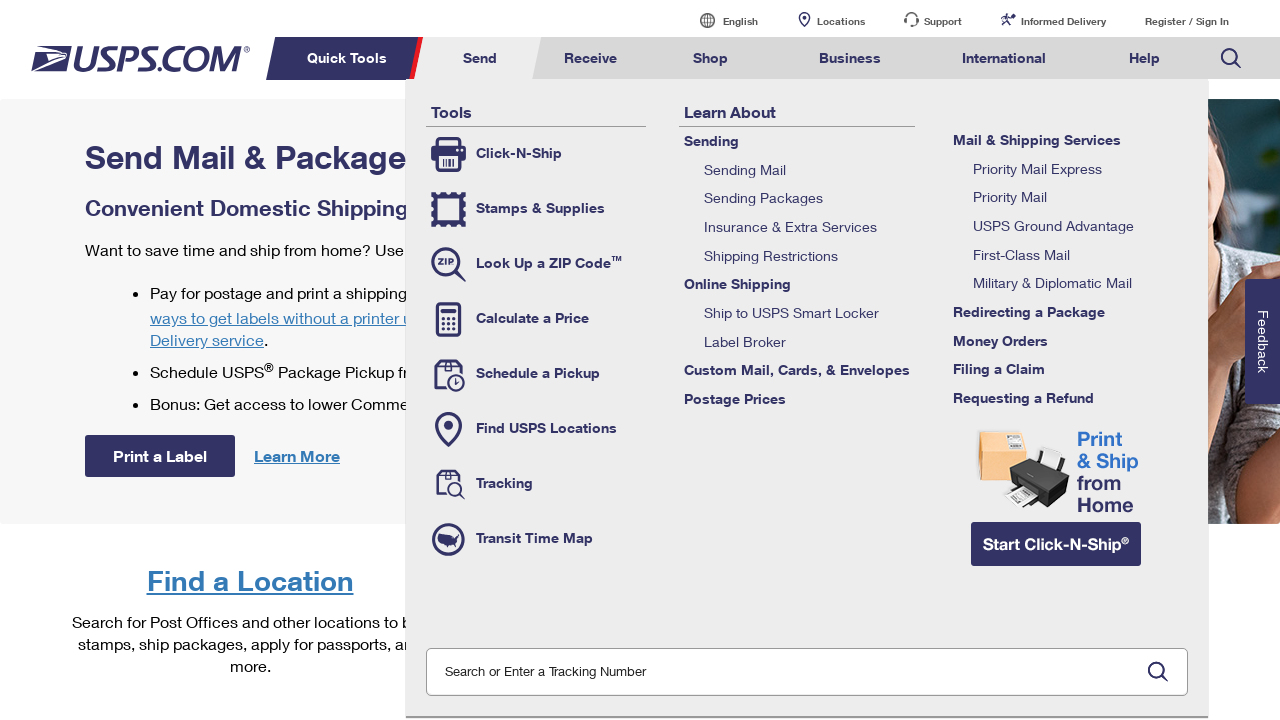